Navigates to the Trading section through the Verticals dropdown menu and clicks on Stock Trading

Starting URL: https://www.tranktechnologies.com/

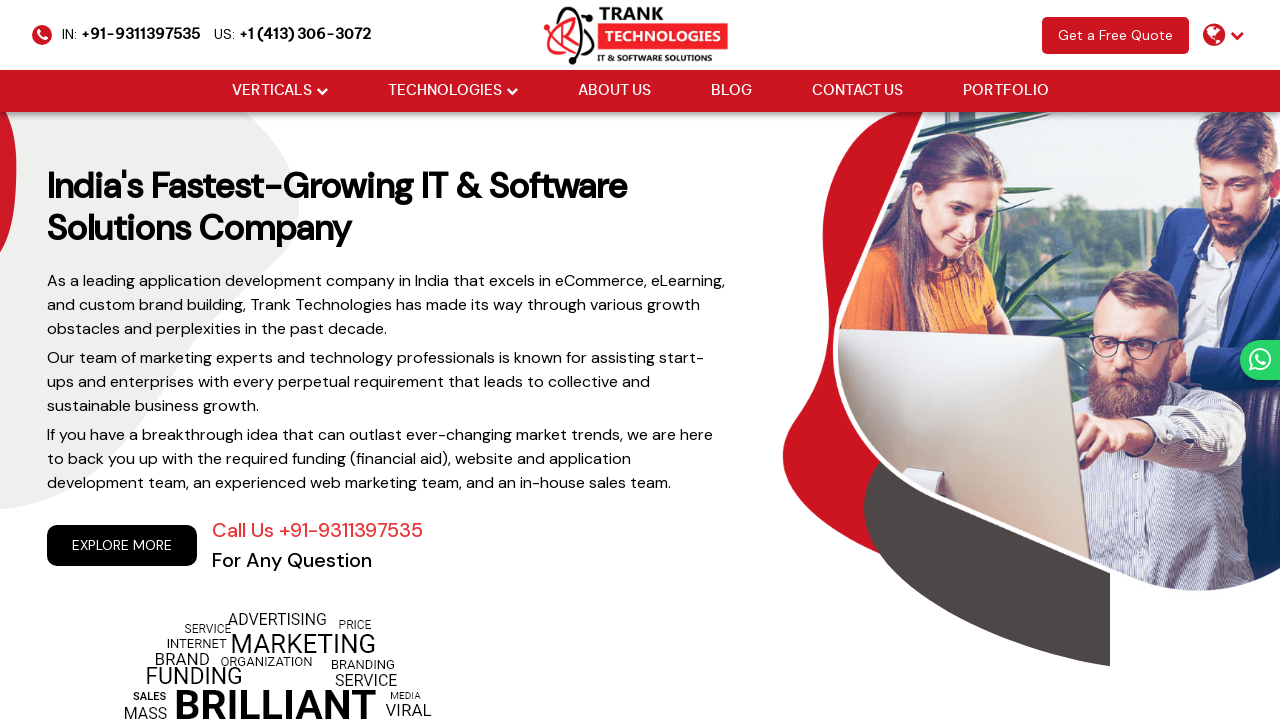

Hovered over Verticals dropdown menu at (272, 91) on xpath=//li[@class='drop_down']//a[@href='#'][normalize-space()='Verticals']
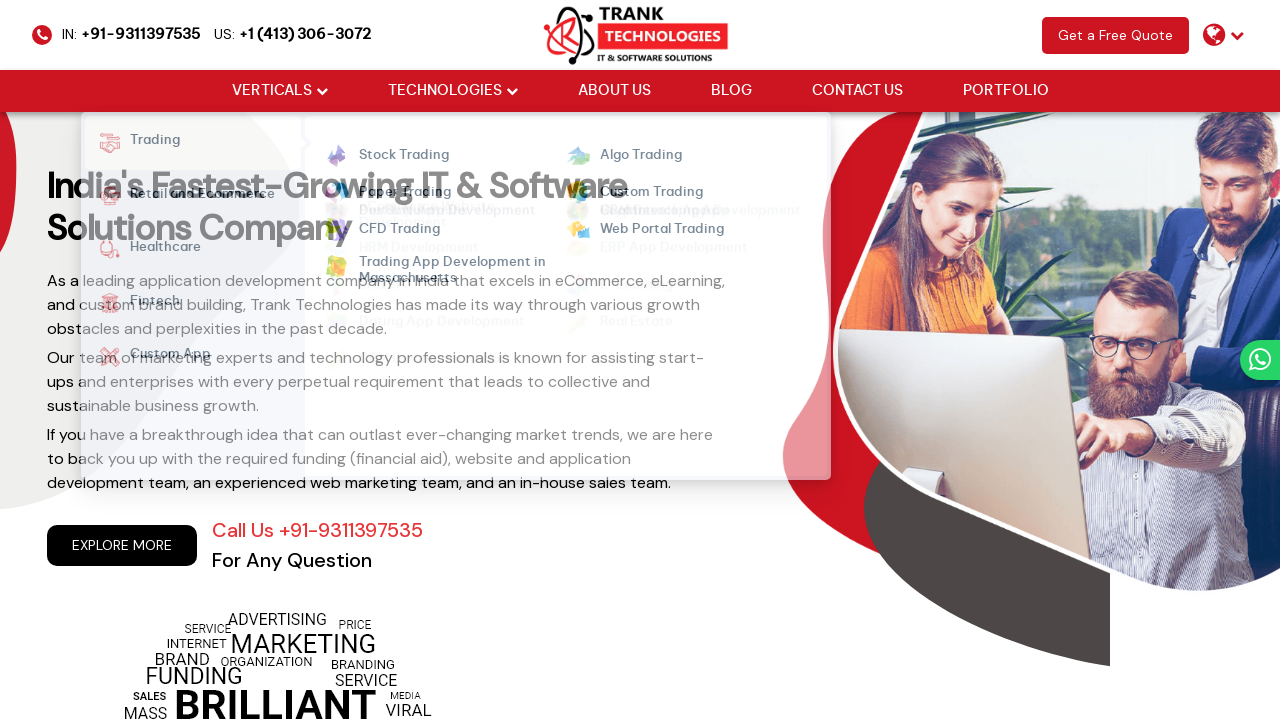

Hovered over Trading submenu at (146, 143) on xpath=//strong[normalize-space()='Trading']
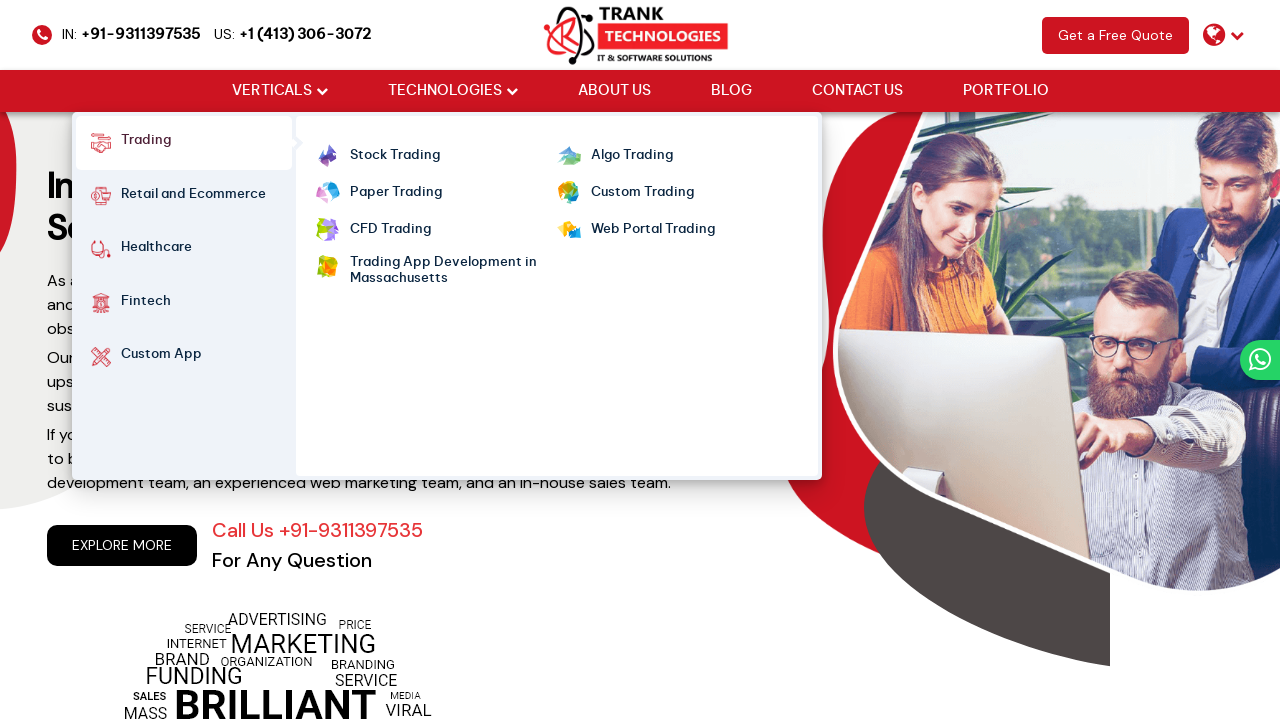

Clicked on Stock Trading option at (394, 156) on xpath=//ul[@class='cm-flex cm-flex-wrap']//a[@class='mm-active'][normalize-space
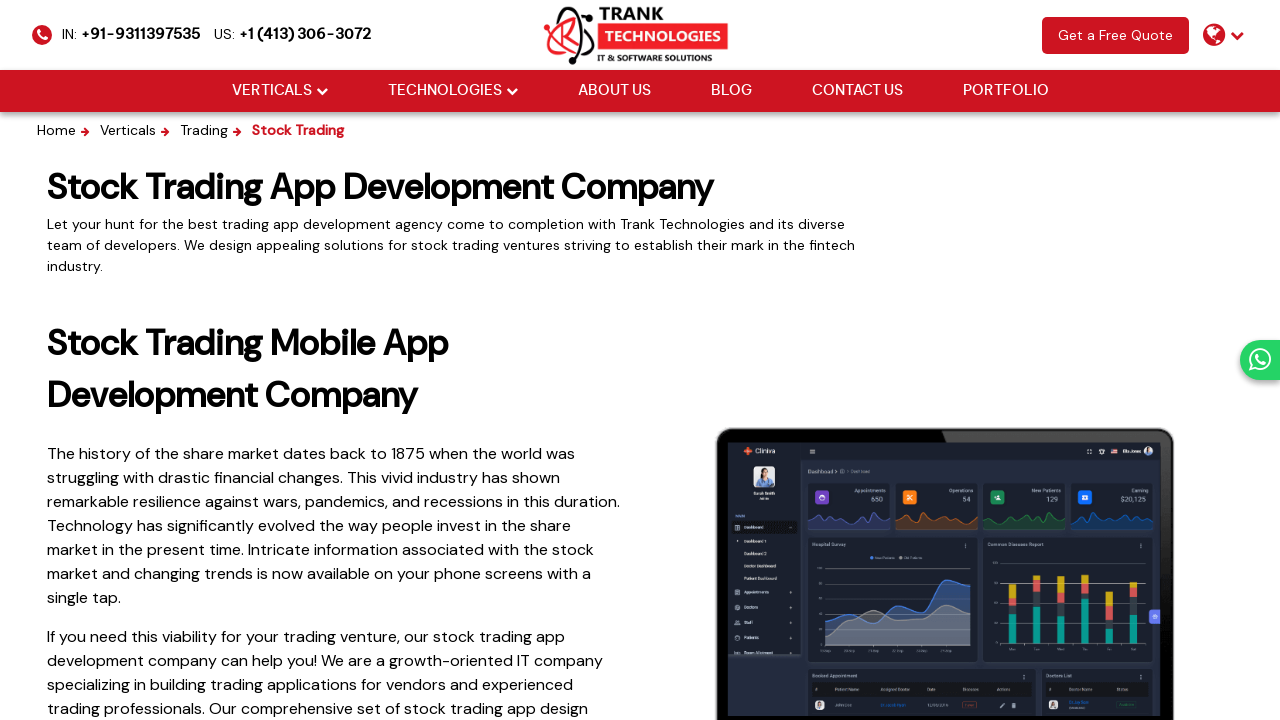

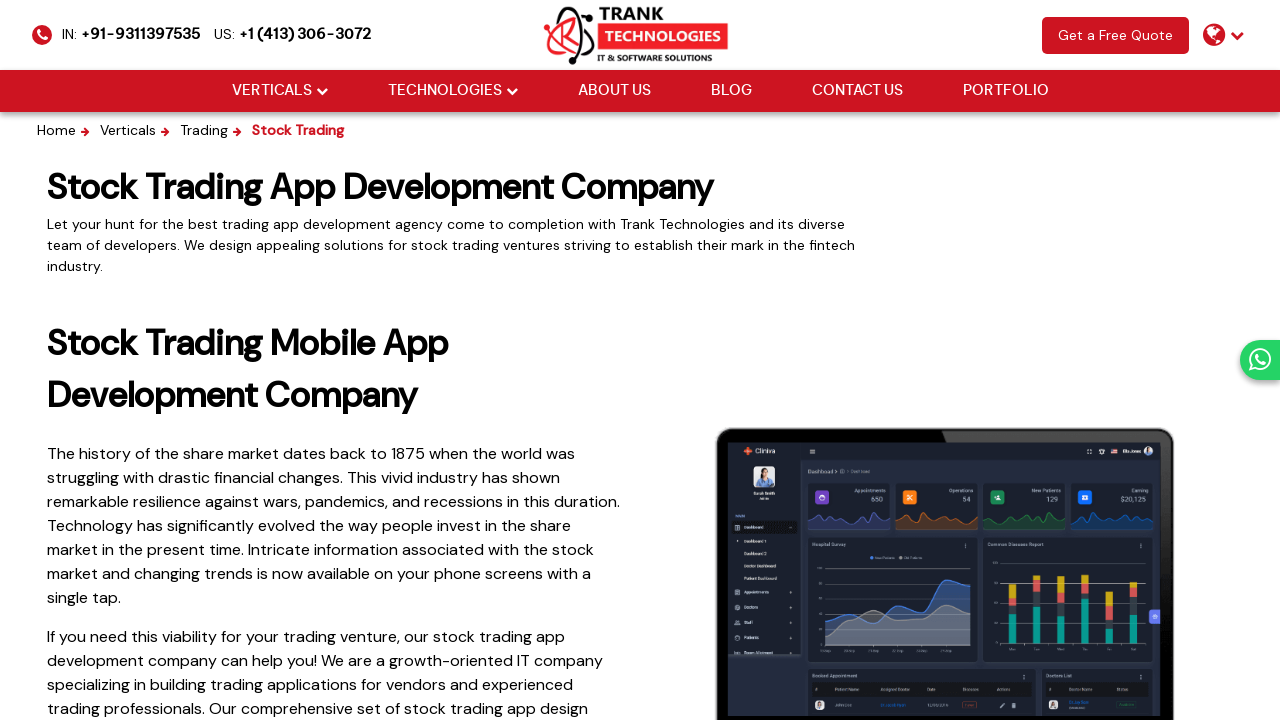